Tests file download functionality by clicking on a download link for a test cases document

Starting URL: https://testcenter.techproeducation.com/index.php?page=file-download

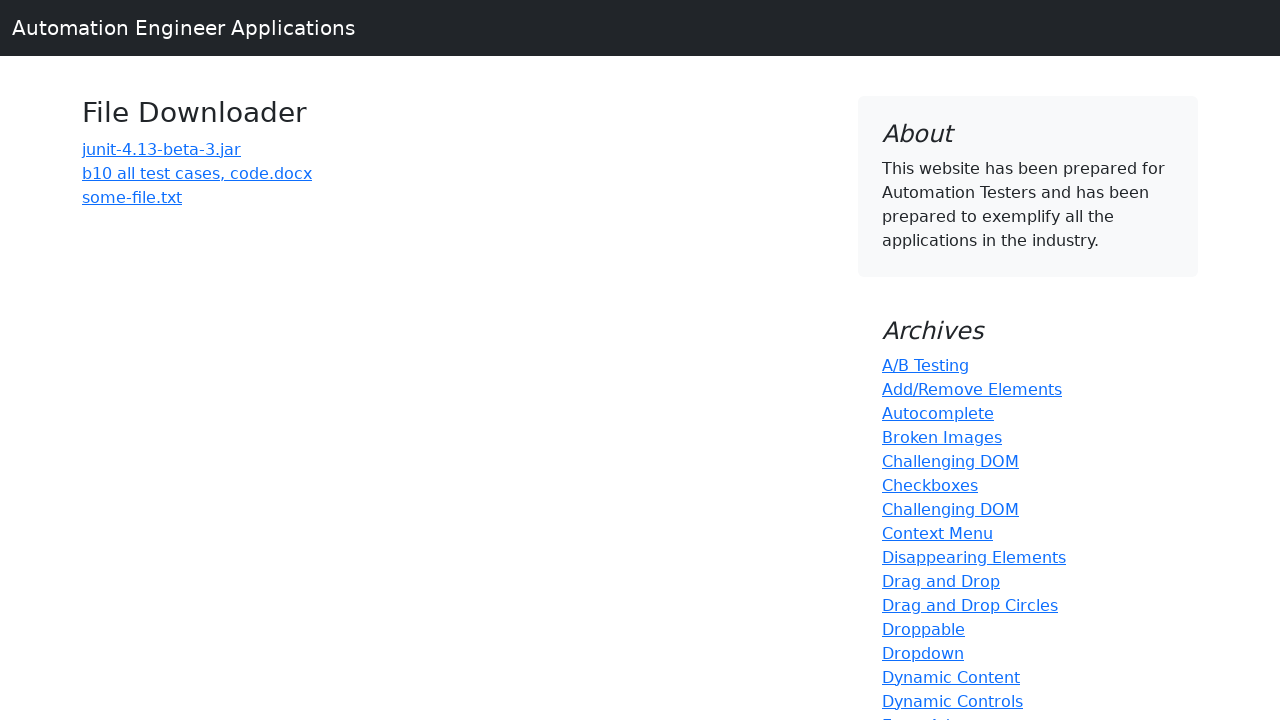

Navigated to file download test page
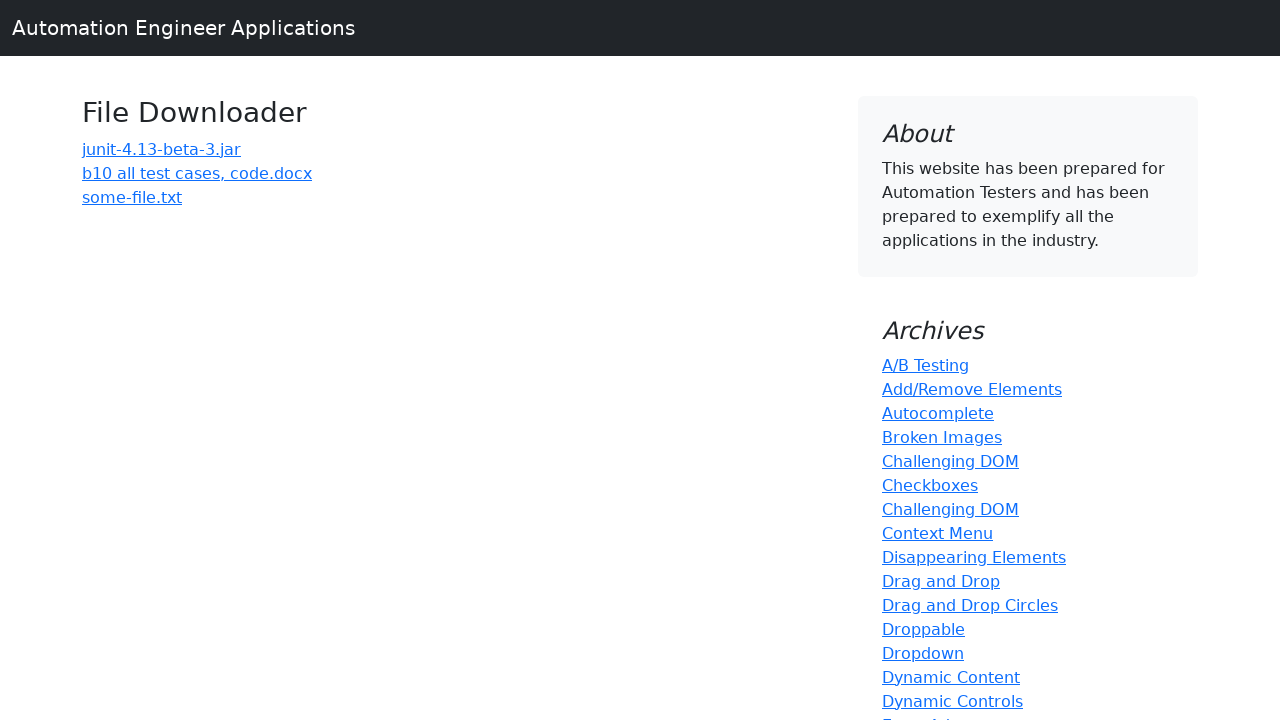

Clicked download link for 'b10 all test cases' document at (197, 173) on a:has-text('b10 all test cases')
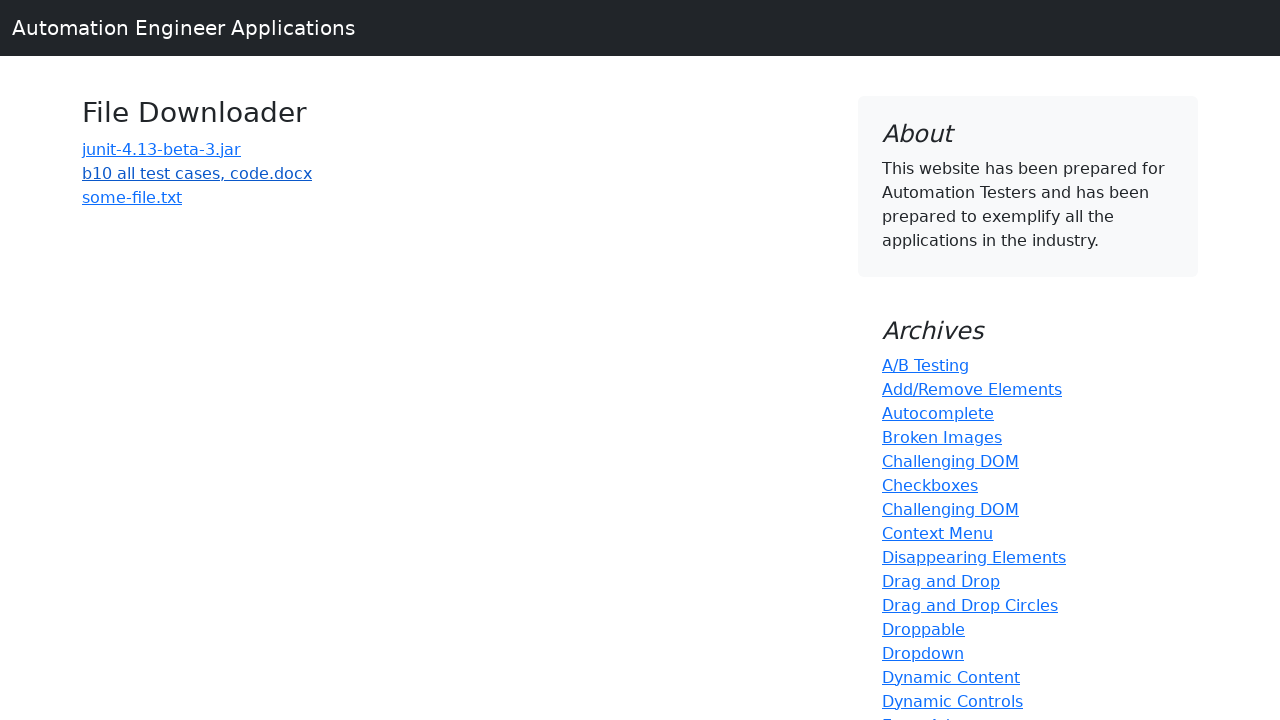

Waited 3 seconds for file download to complete
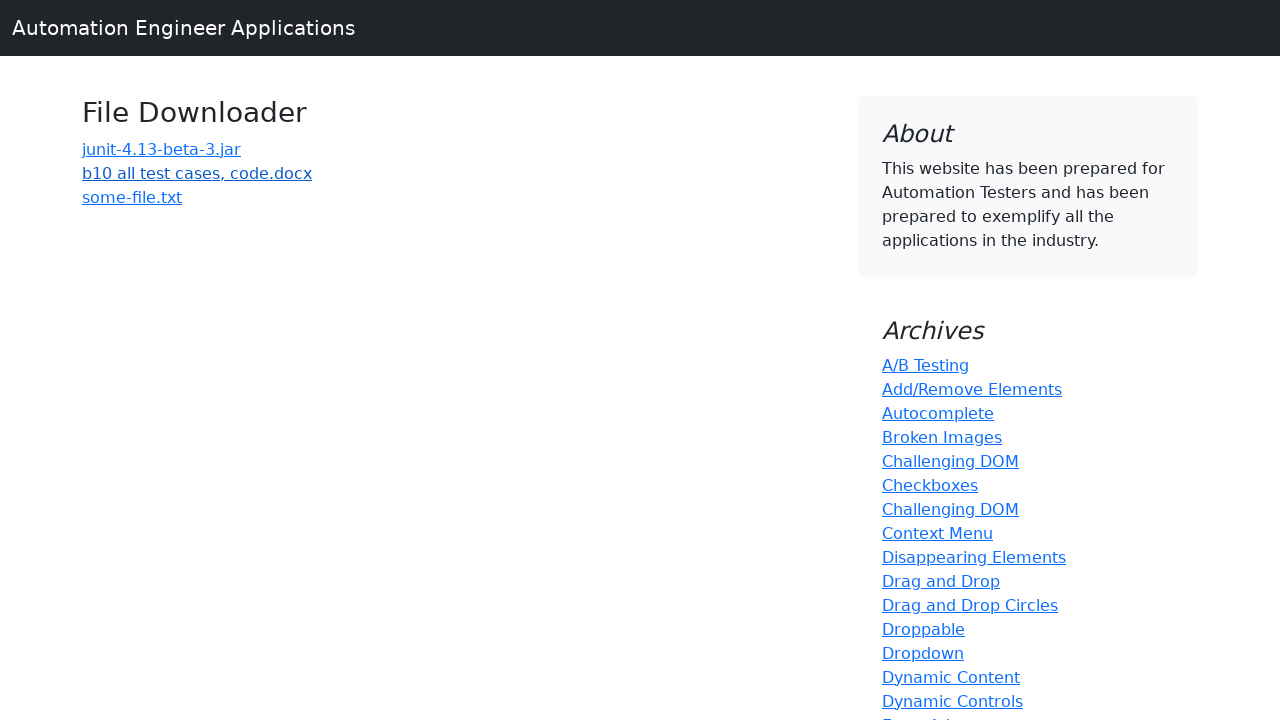

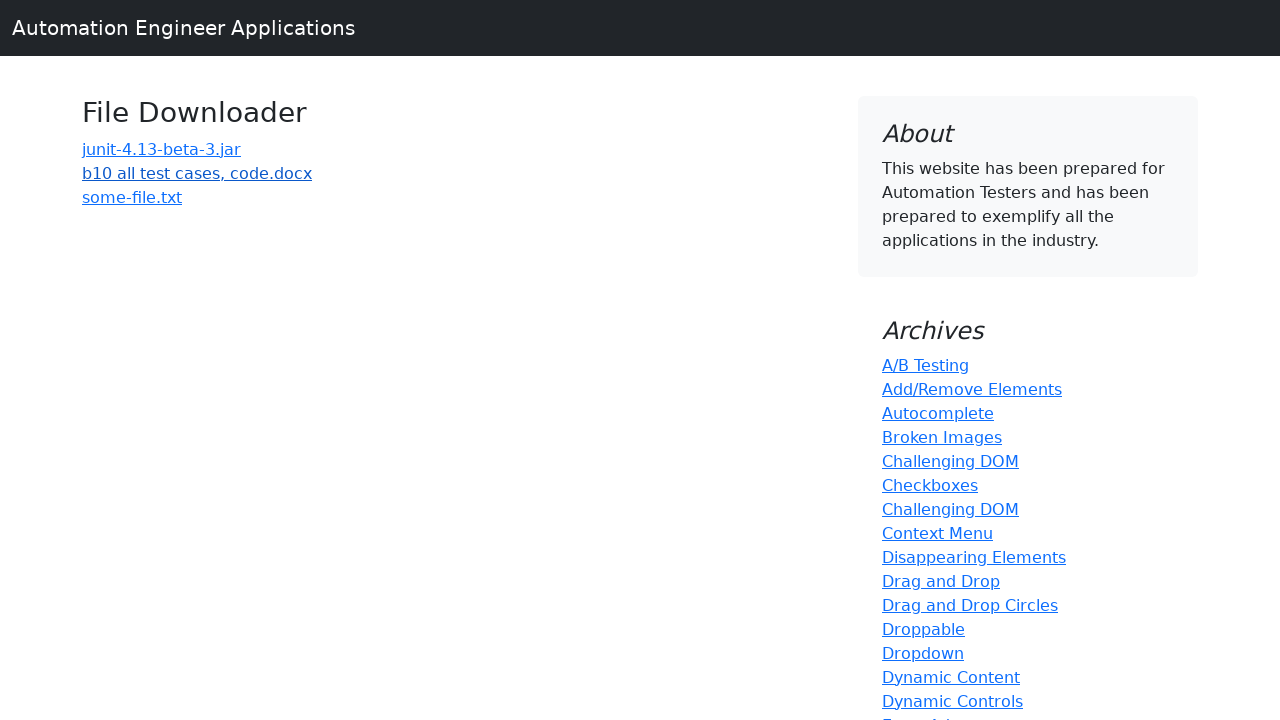